Demonstrates injecting jQuery and jQuery Growl library into a webpage to display notification messages during test execution. The test loads necessary scripts/styles and triggers various growl notification types (default, error, notice, warning).

Starting URL: http://the-internet.herokuapp.com

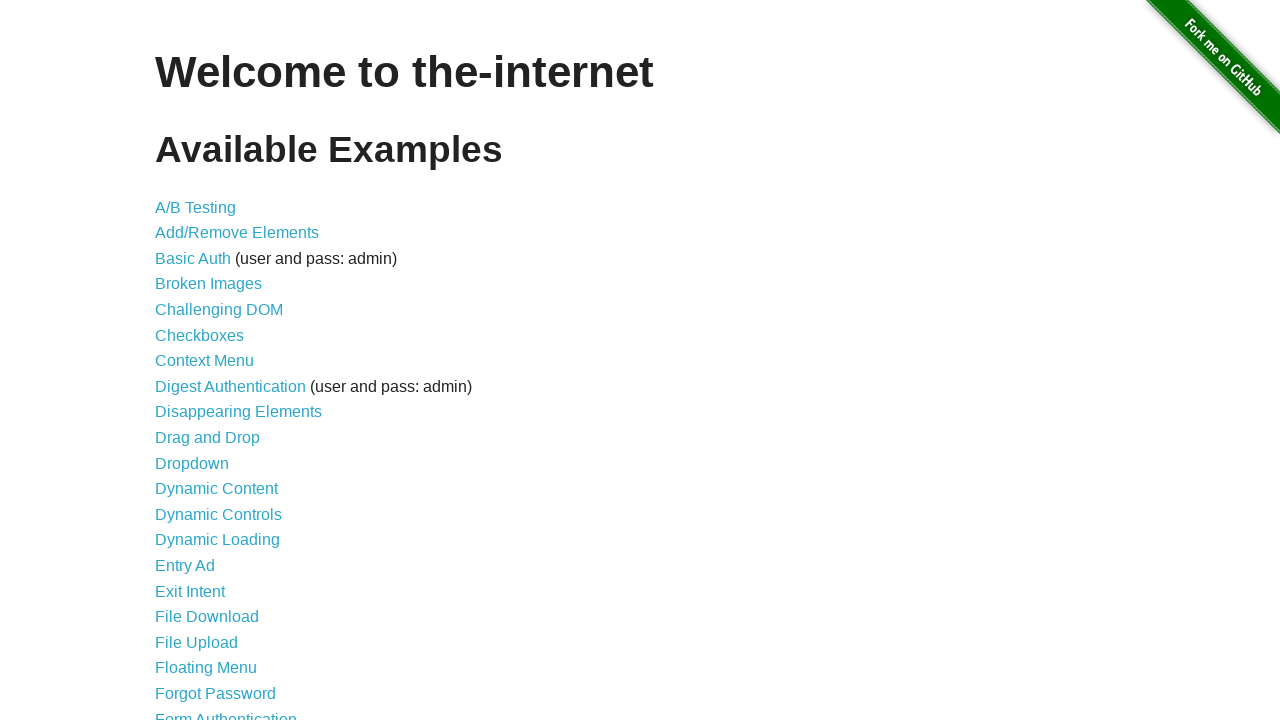

Injected jQuery library into the page
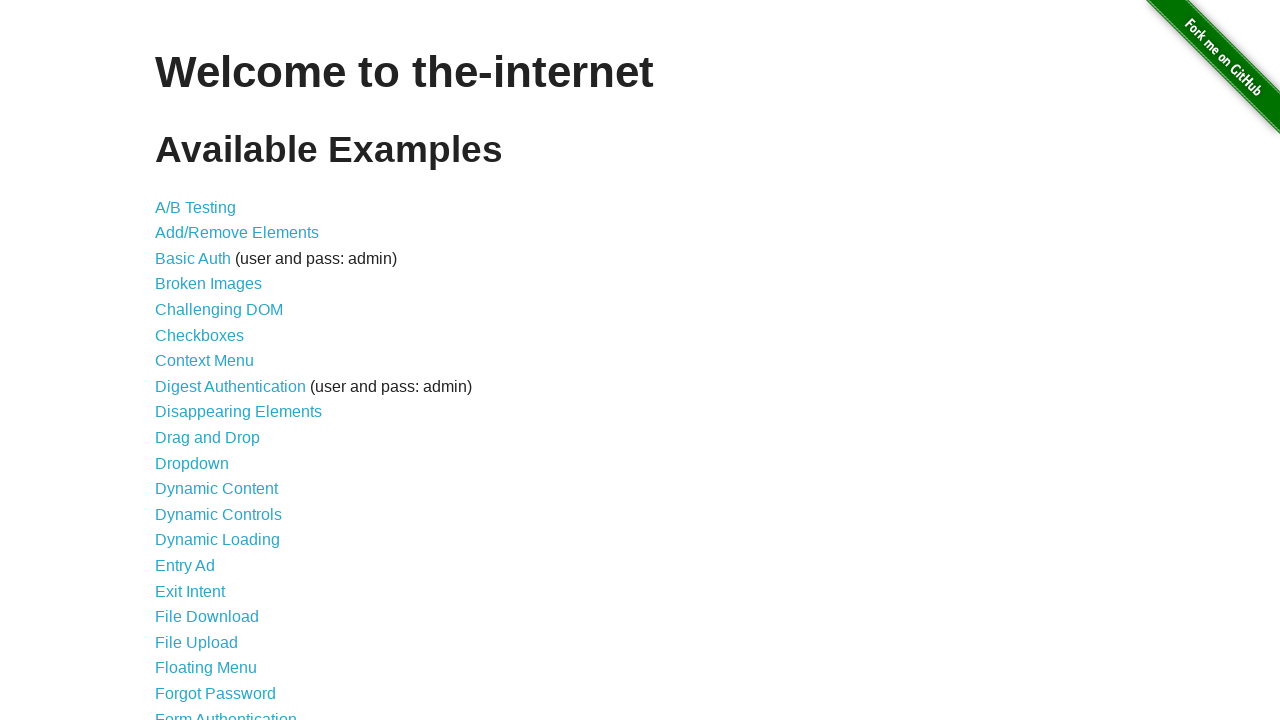

jQuery library loaded successfully
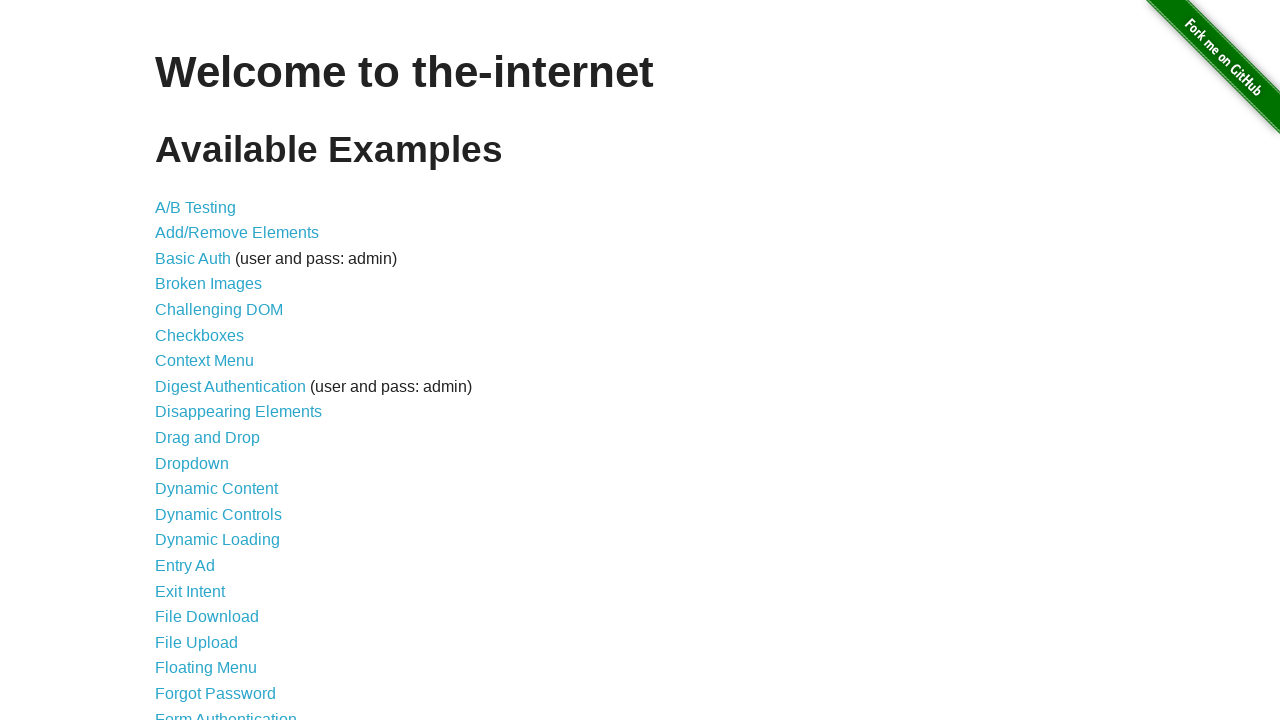

Injected jQuery Growl library into the page
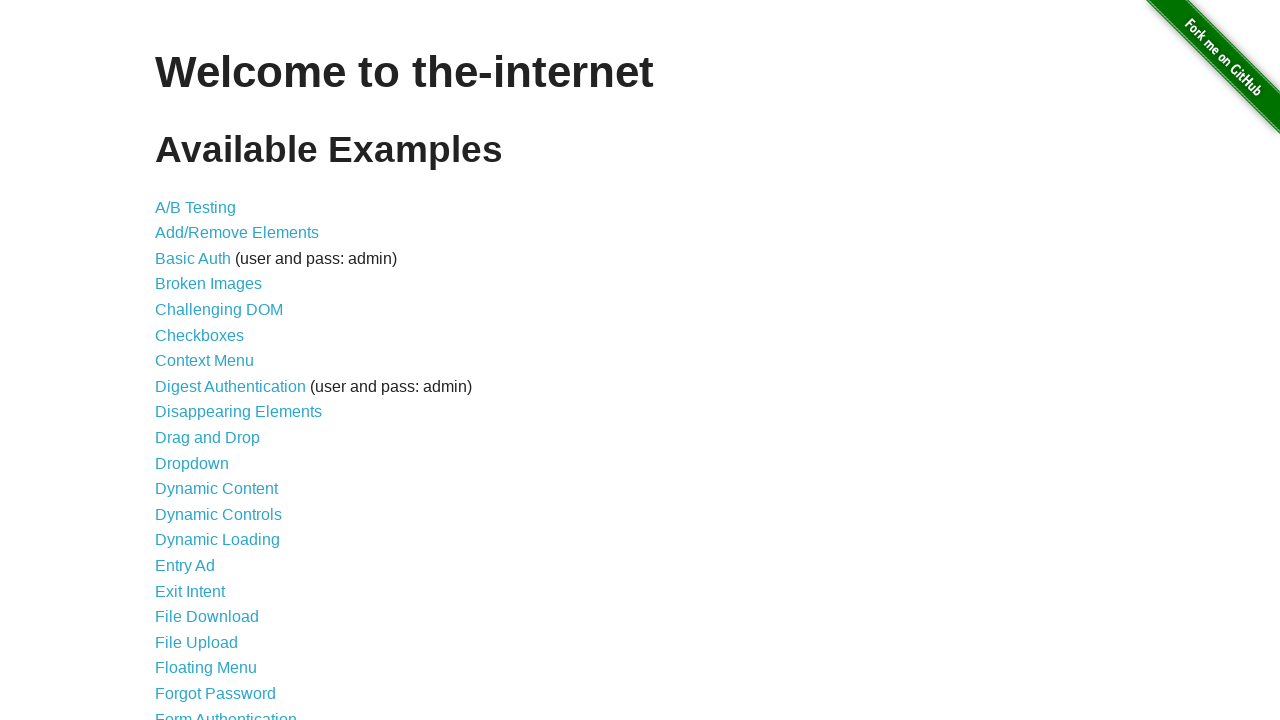

Added jQuery Growl CSS stylesheet to the page
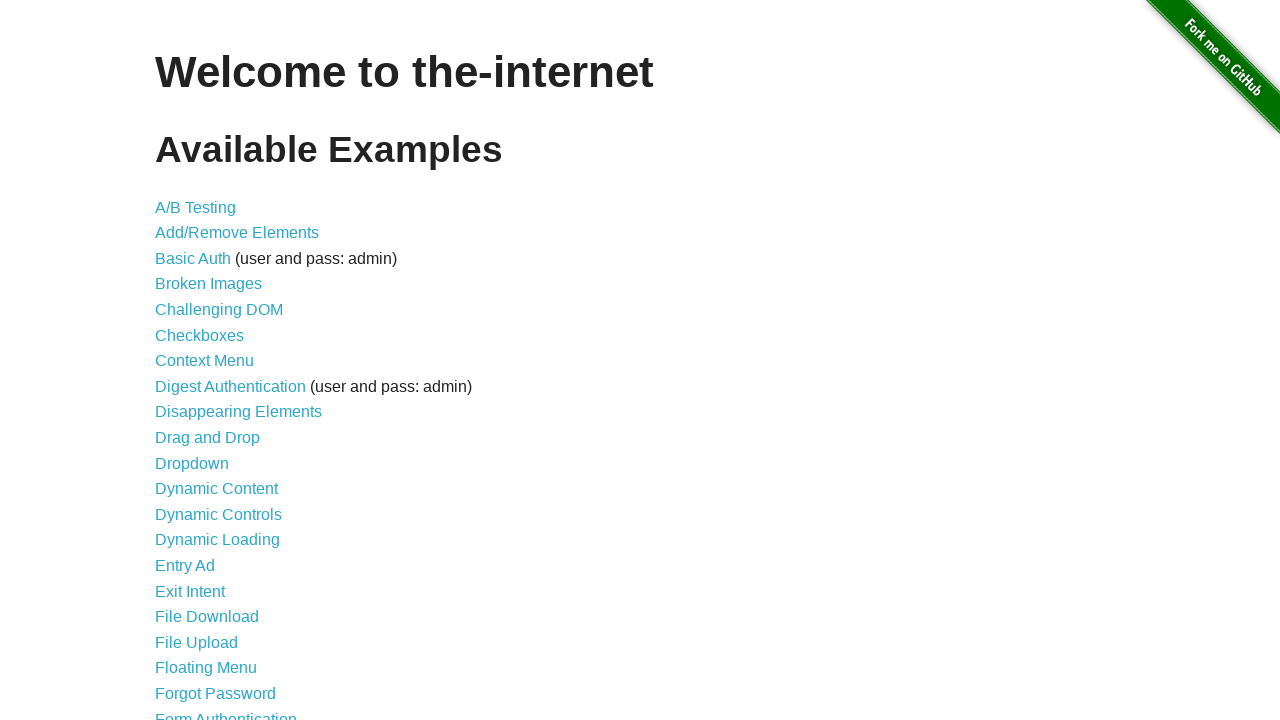

jQuery Growl library loaded and ready
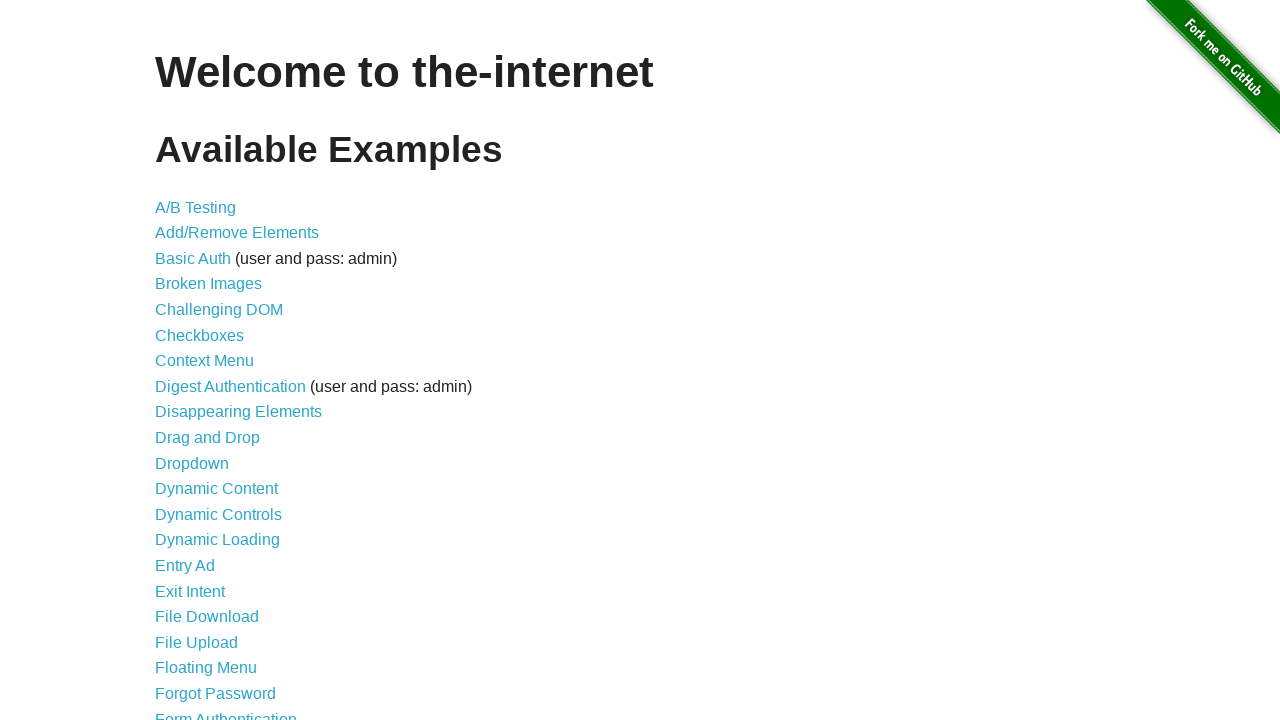

Triggered plain growl notification with title 'GET' and message '/'
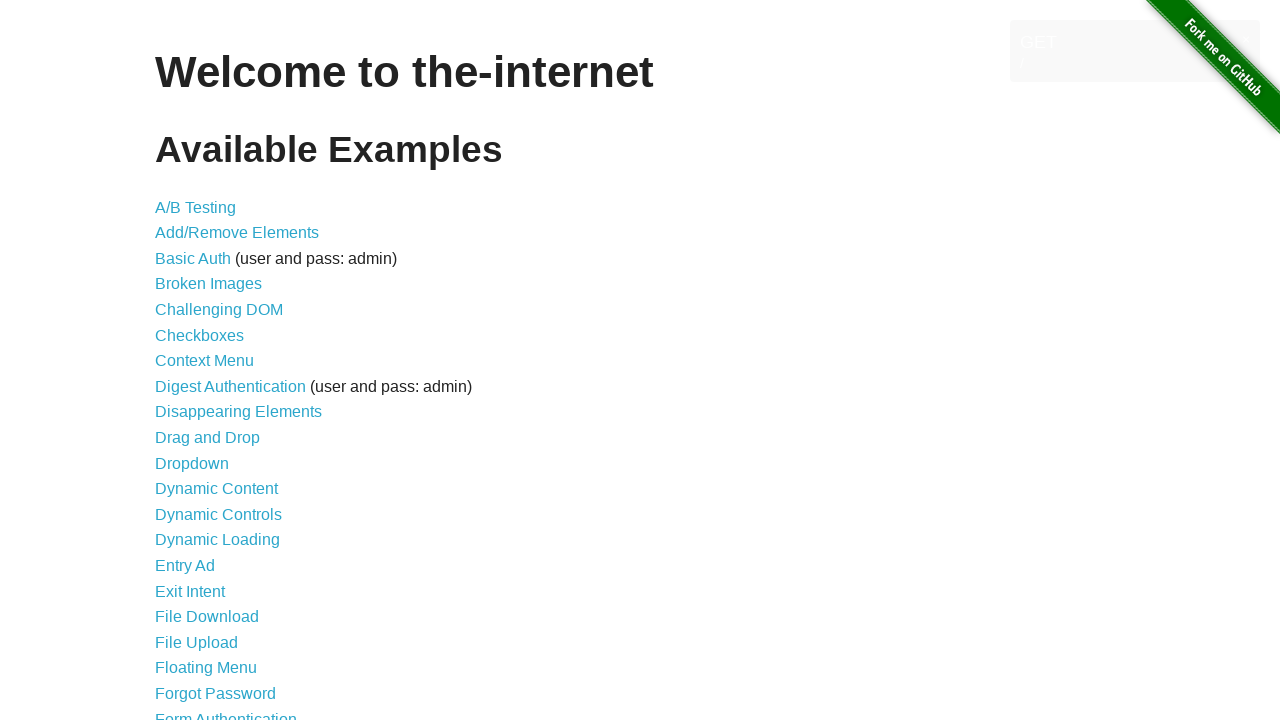

Triggered error growl notification
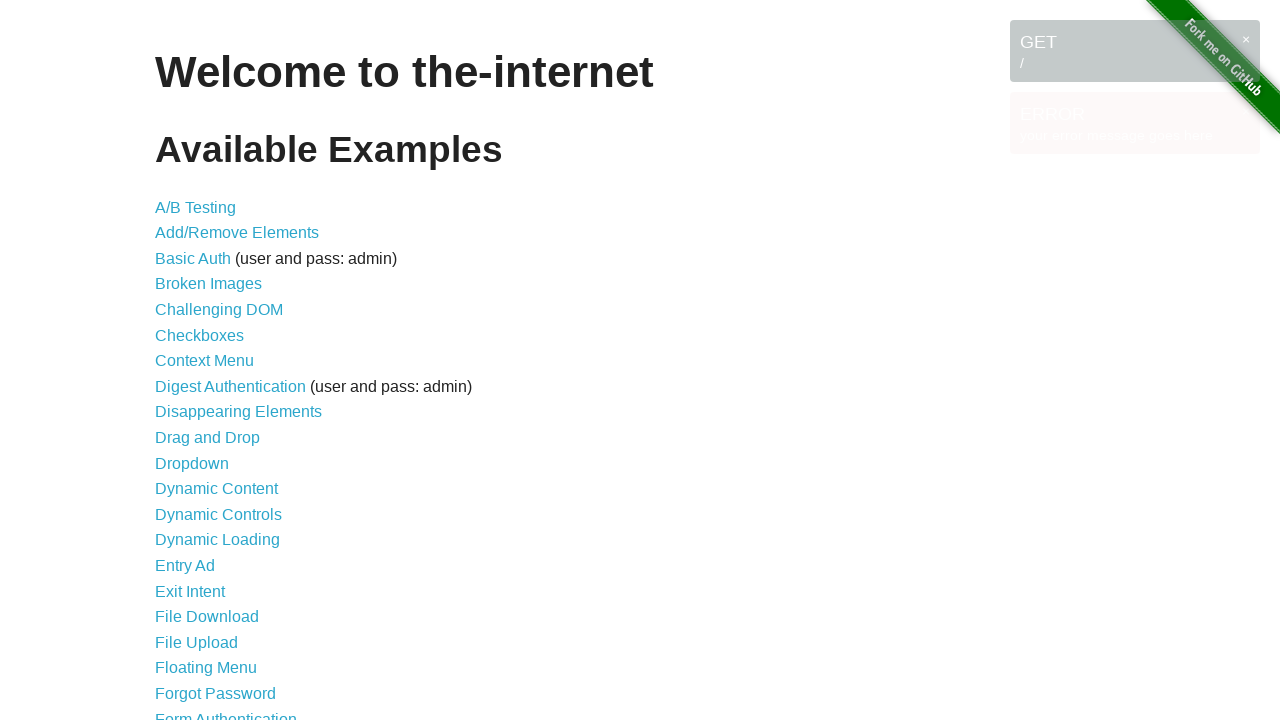

Triggered notice growl notification
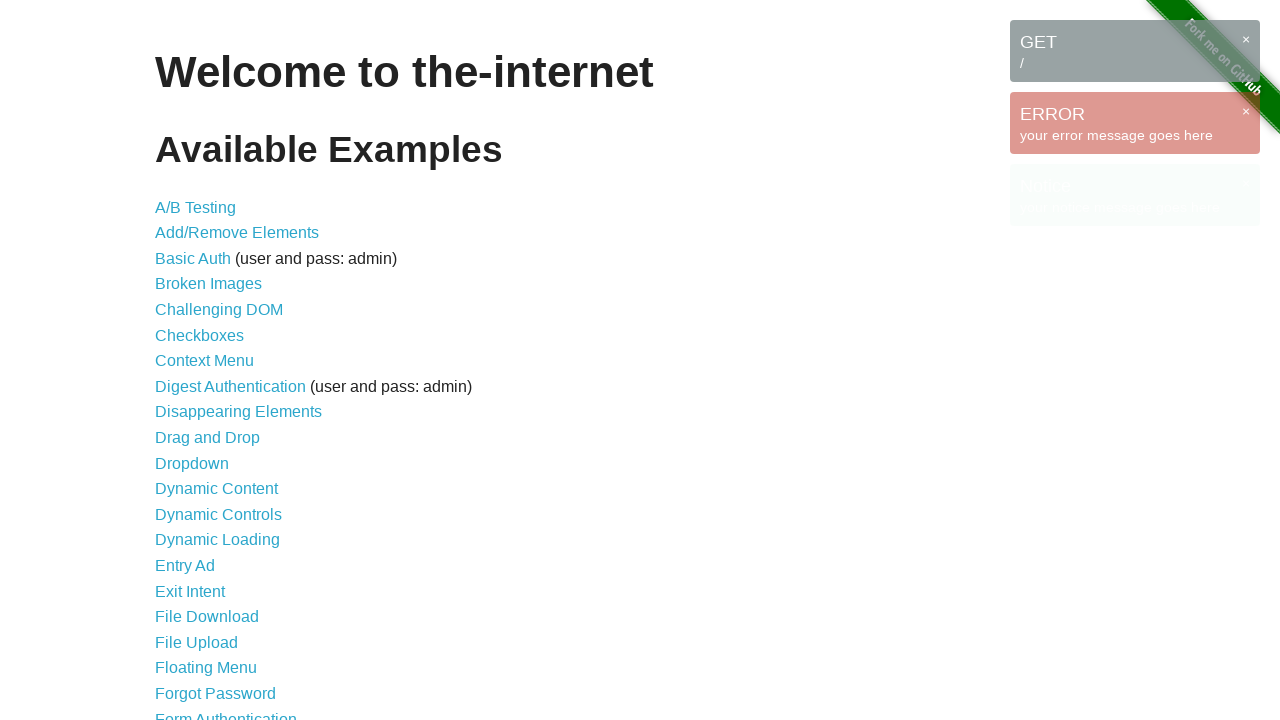

Triggered warning growl notification
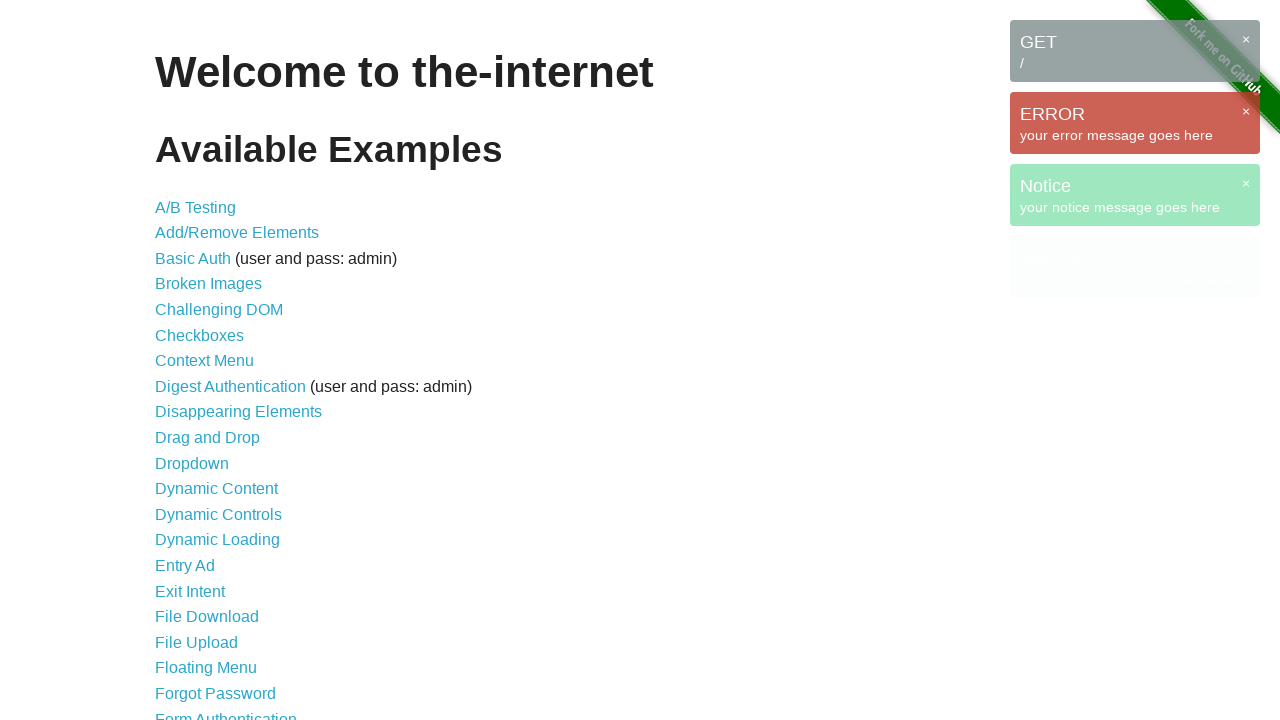

Waited 3 seconds to observe all growl notifications
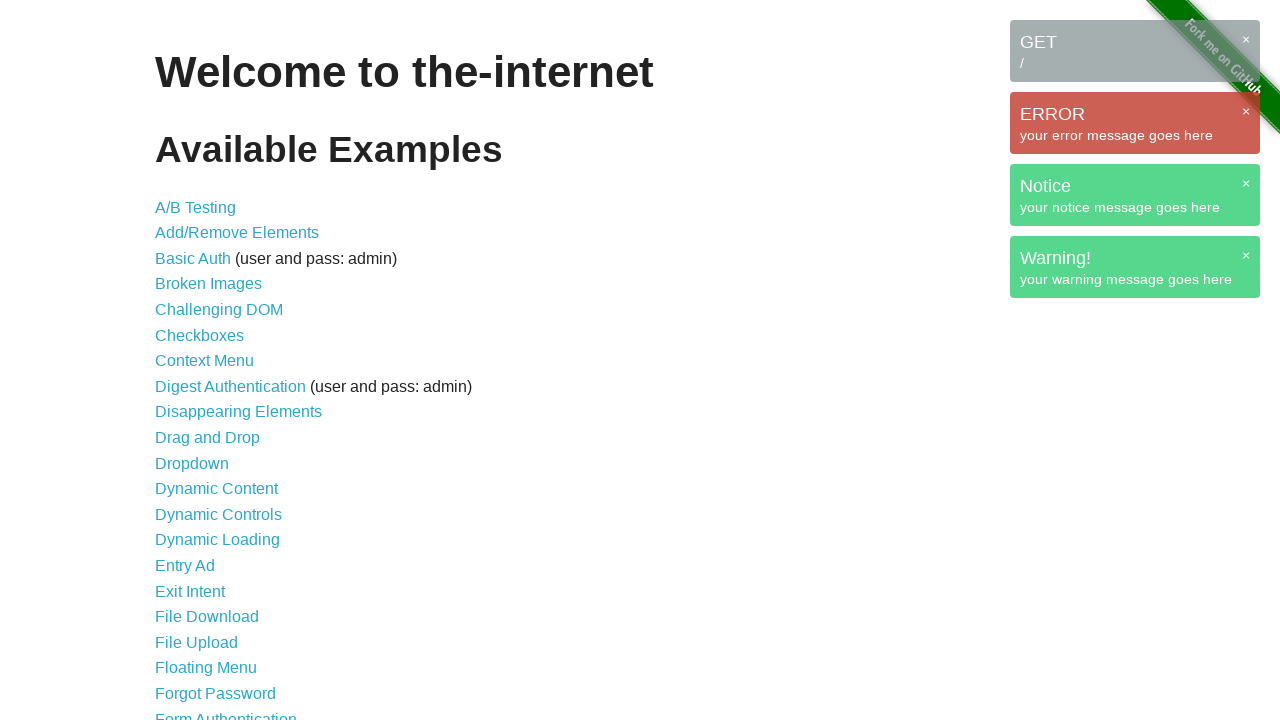

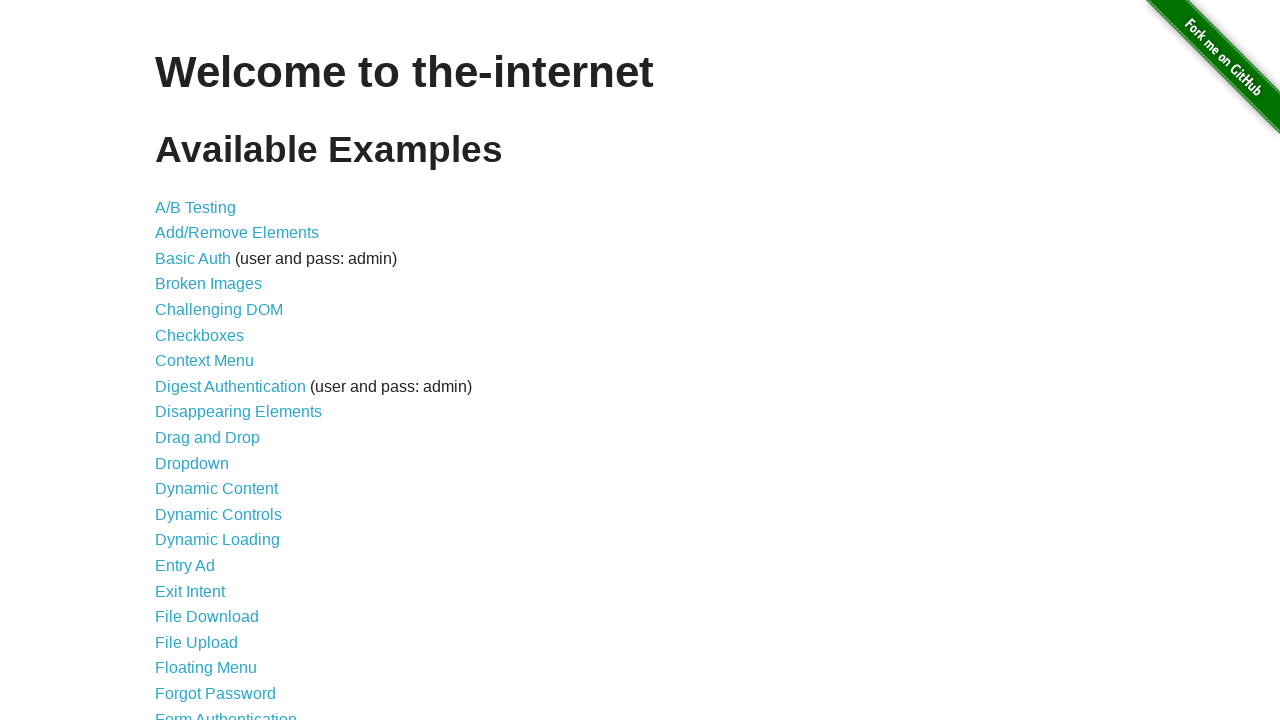